Launches browser and navigates to a login practice page on Rahul Shetty Academy website

Starting URL: https://rahulshettyacademy.com/loginpagePractise/

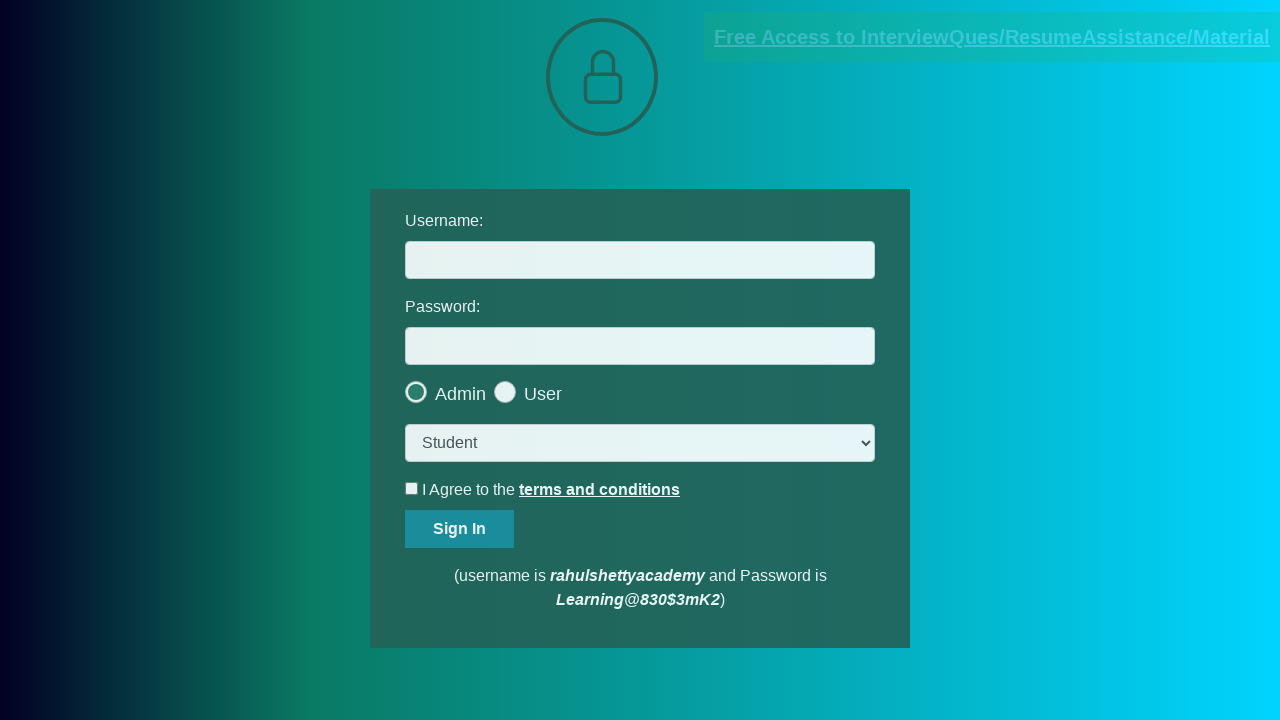

Waited for page to load (domcontentloaded state reached)
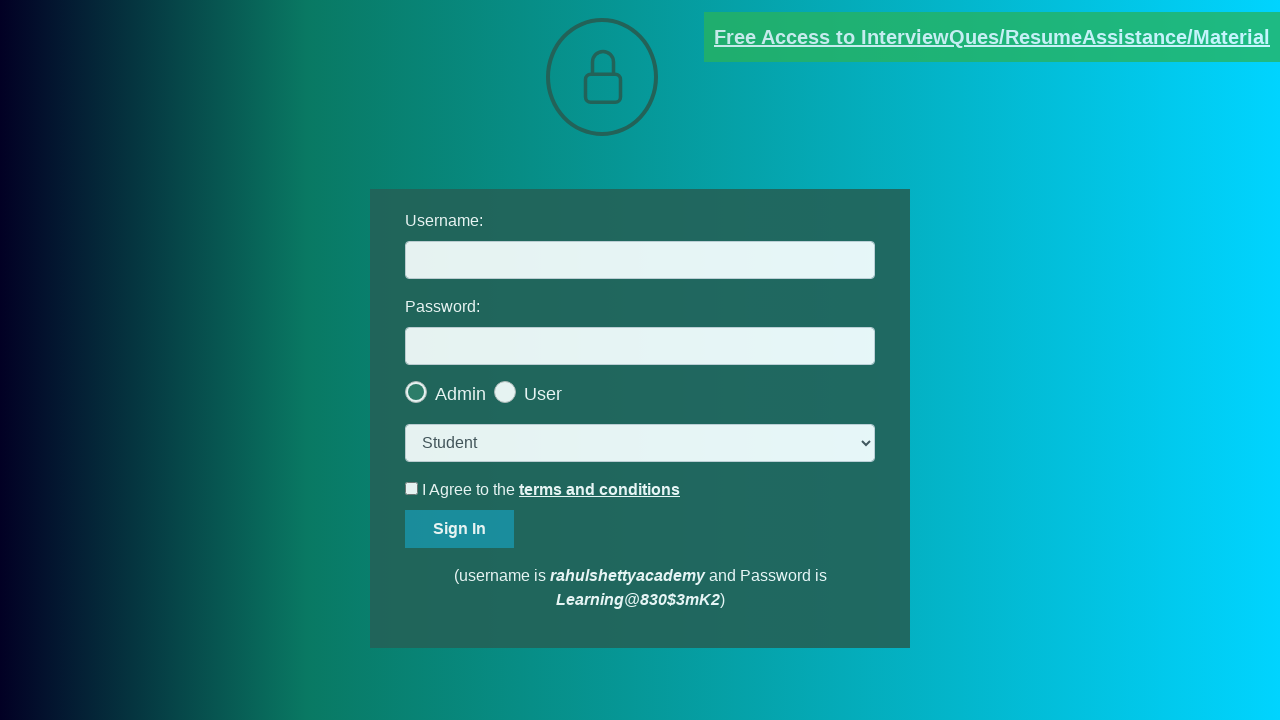

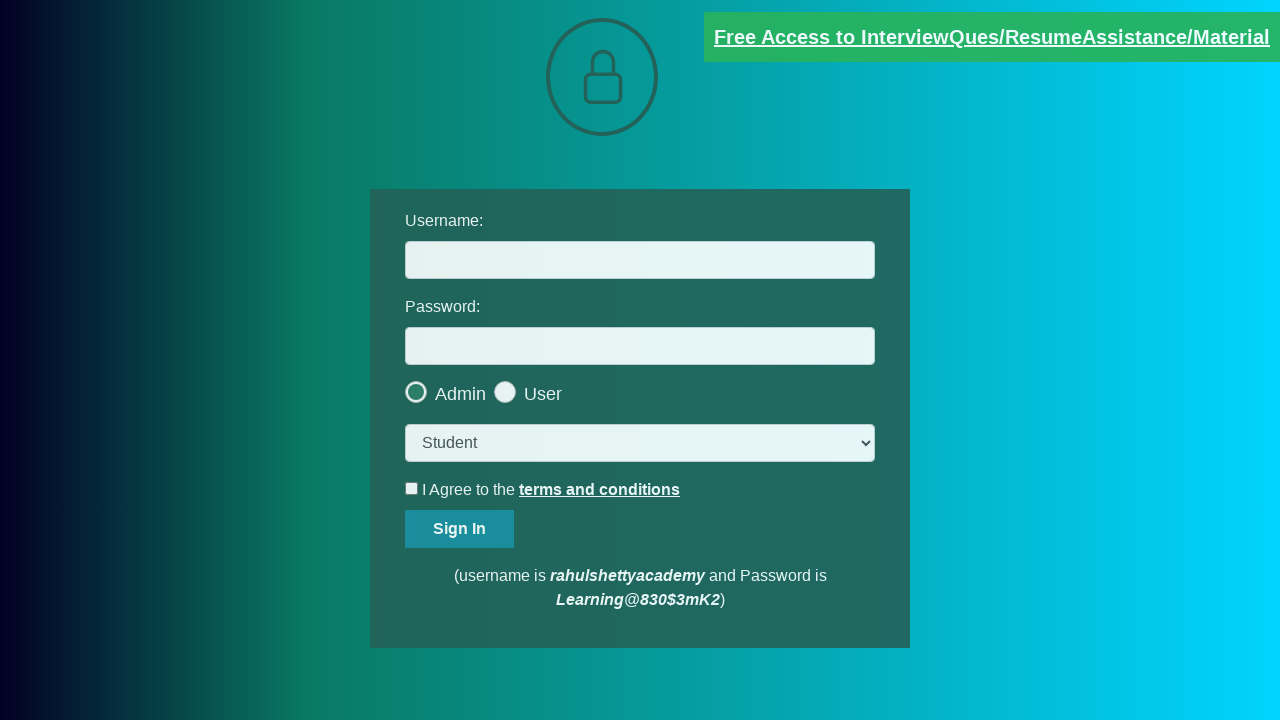